Navigates to HDFC Bank website and verifies that links are present on the page by waiting for anchor elements to load.

Starting URL: https://www.hdfcbank.com/

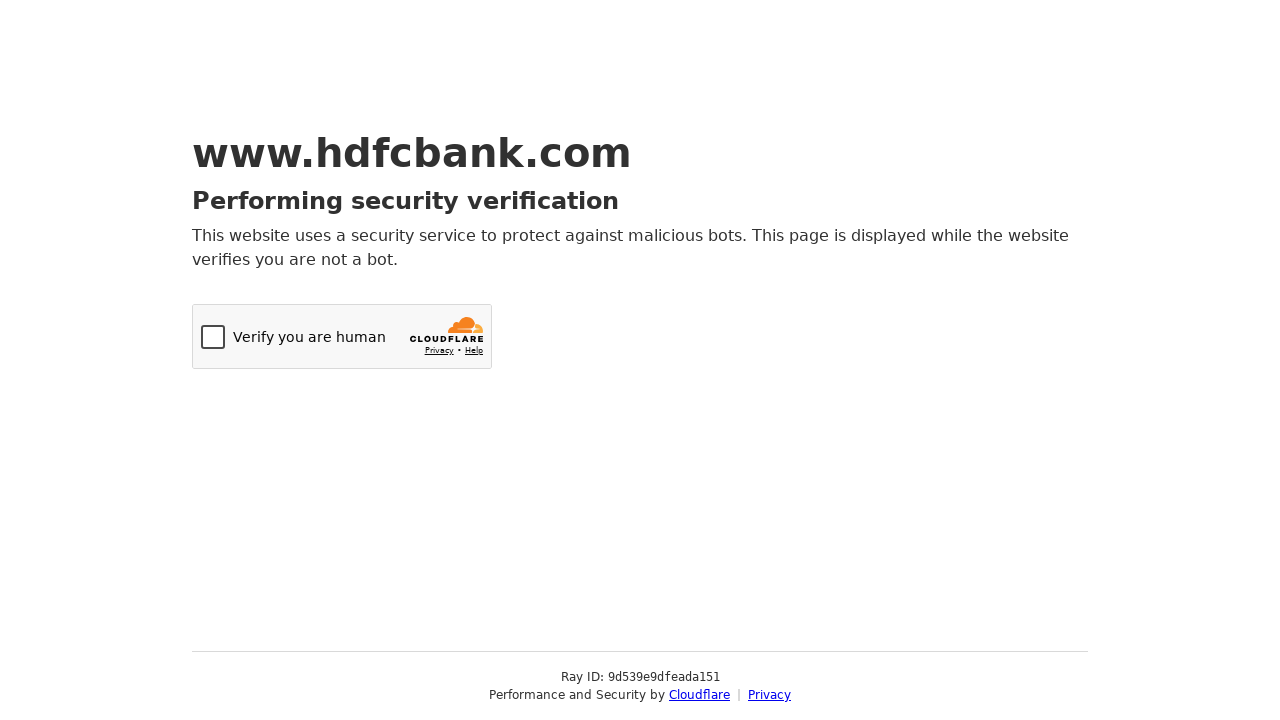

Navigated to HDFC Bank website
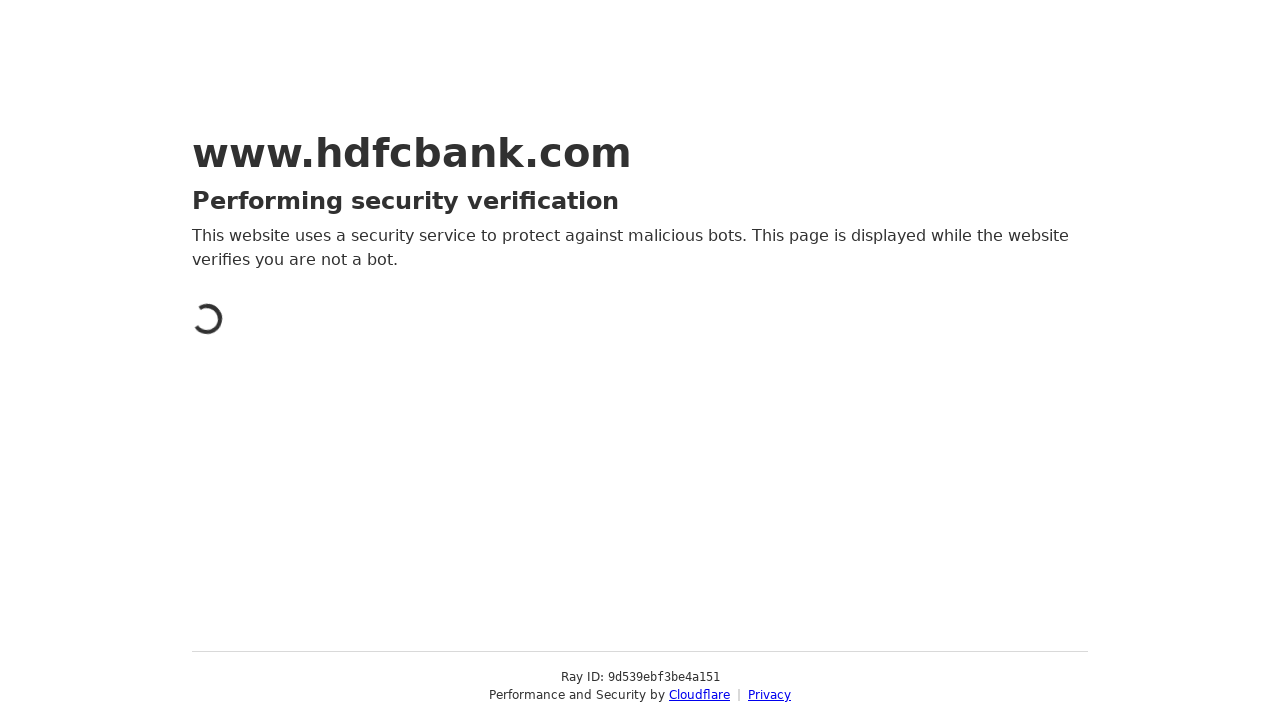

Waited for anchor elements to load on the page
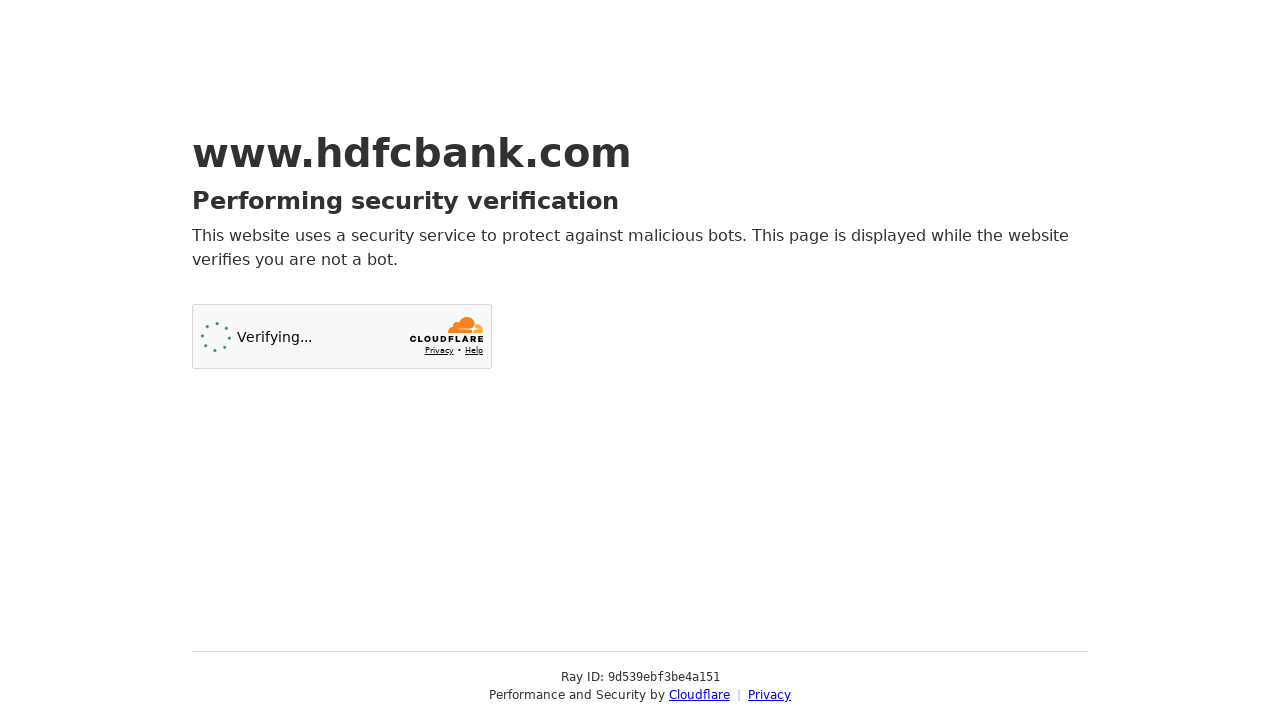

Located all anchor elements on the page
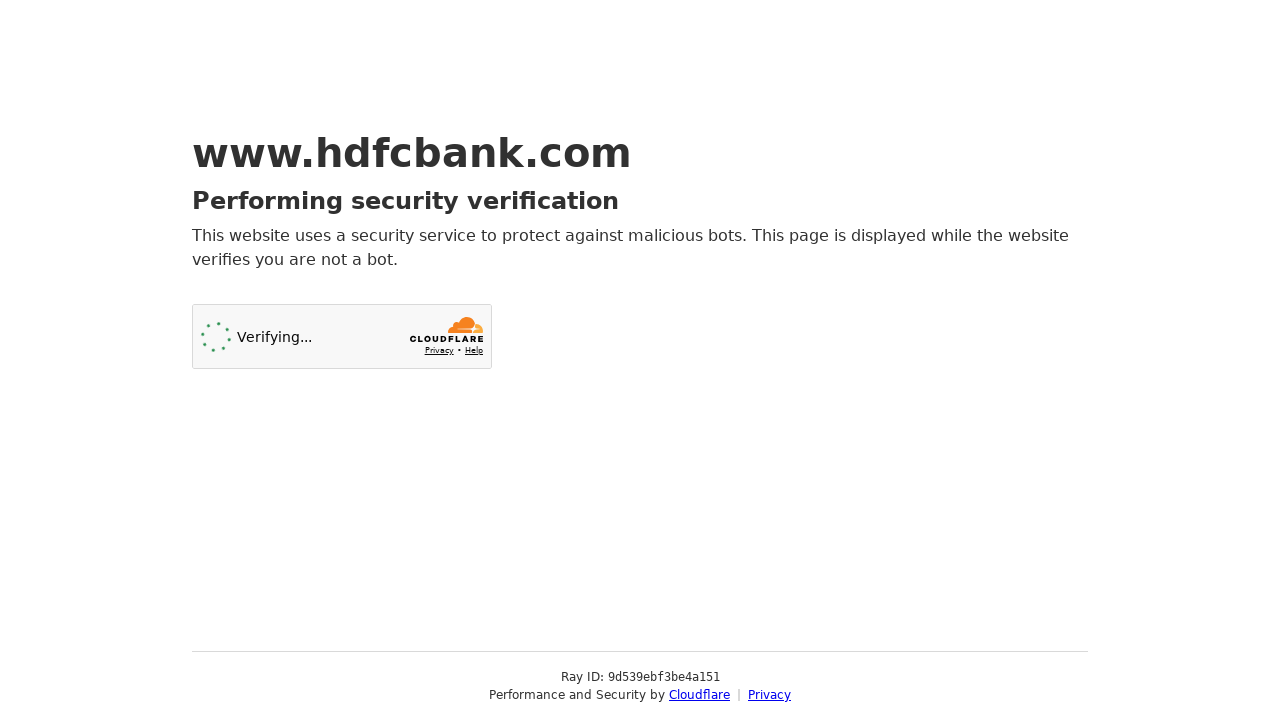

Verified that 2 links are present on the page
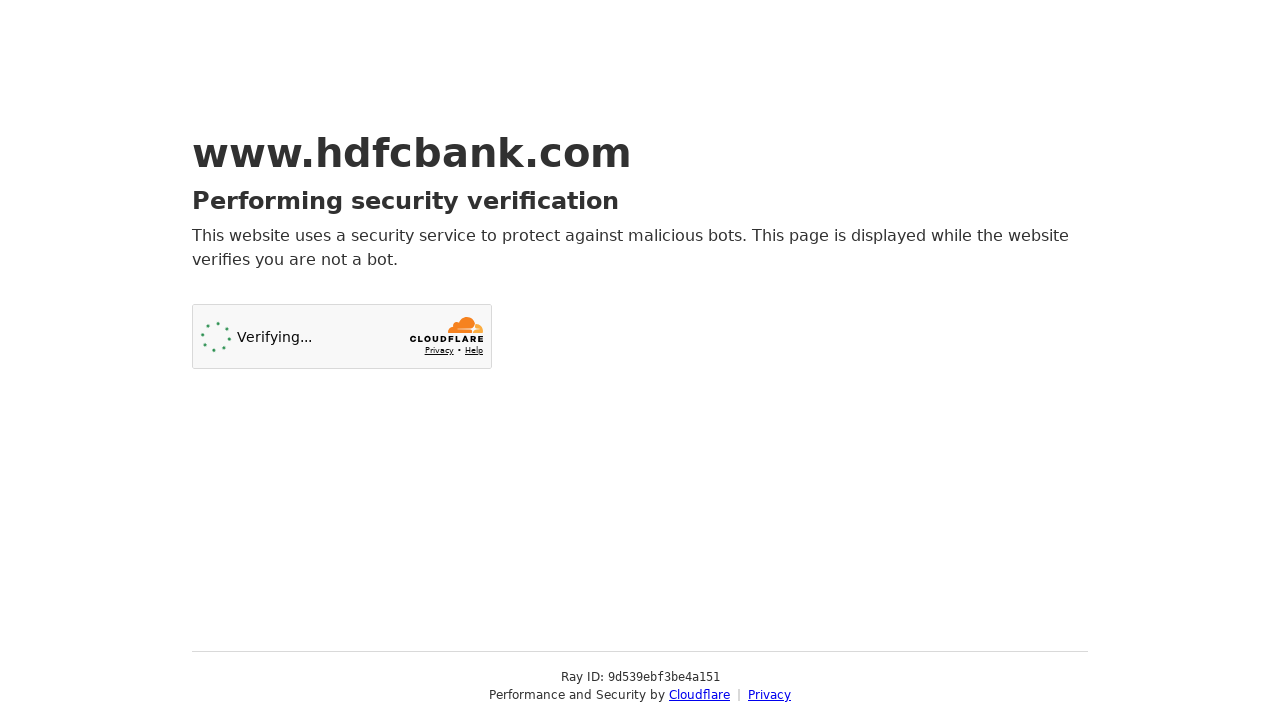

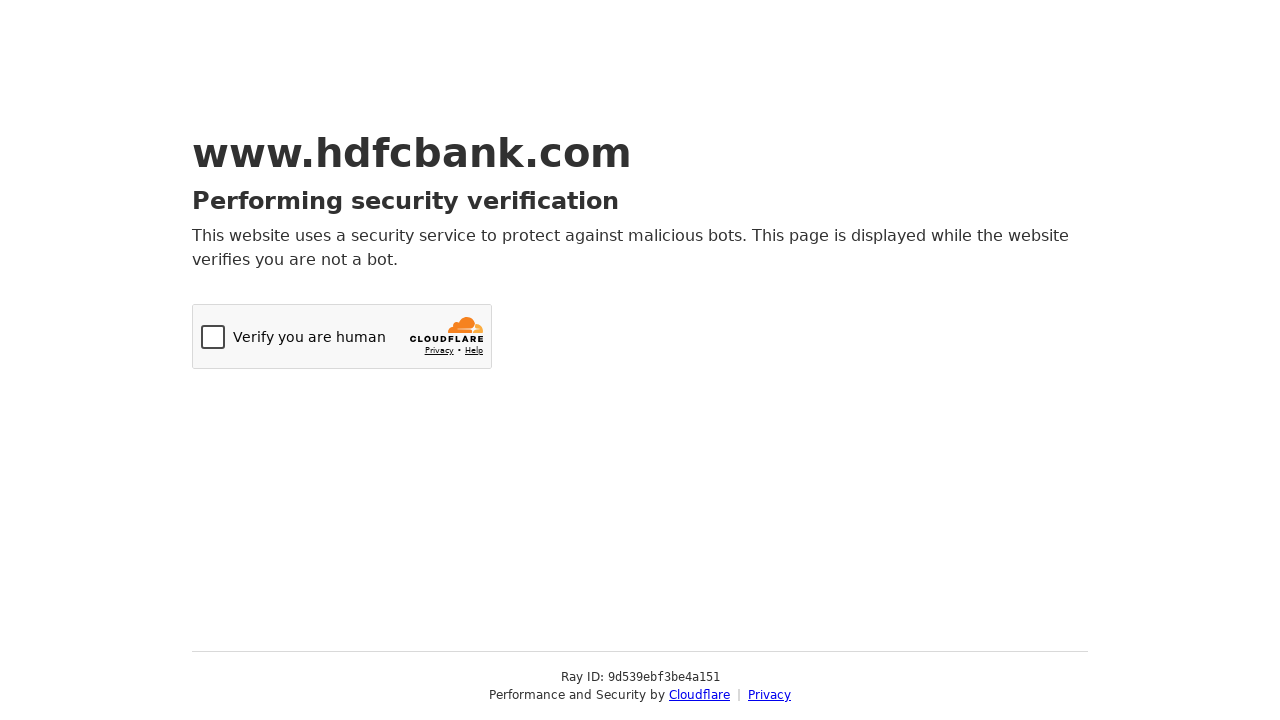